Tests calendar date picker functionality by selecting a specific date (June 15, 2027) through year, month, and day navigation, then verifies the selected values are correctly displayed in the input fields.

Starting URL: https://rahulshettyacademy.com/seleniumPractise/#/offers

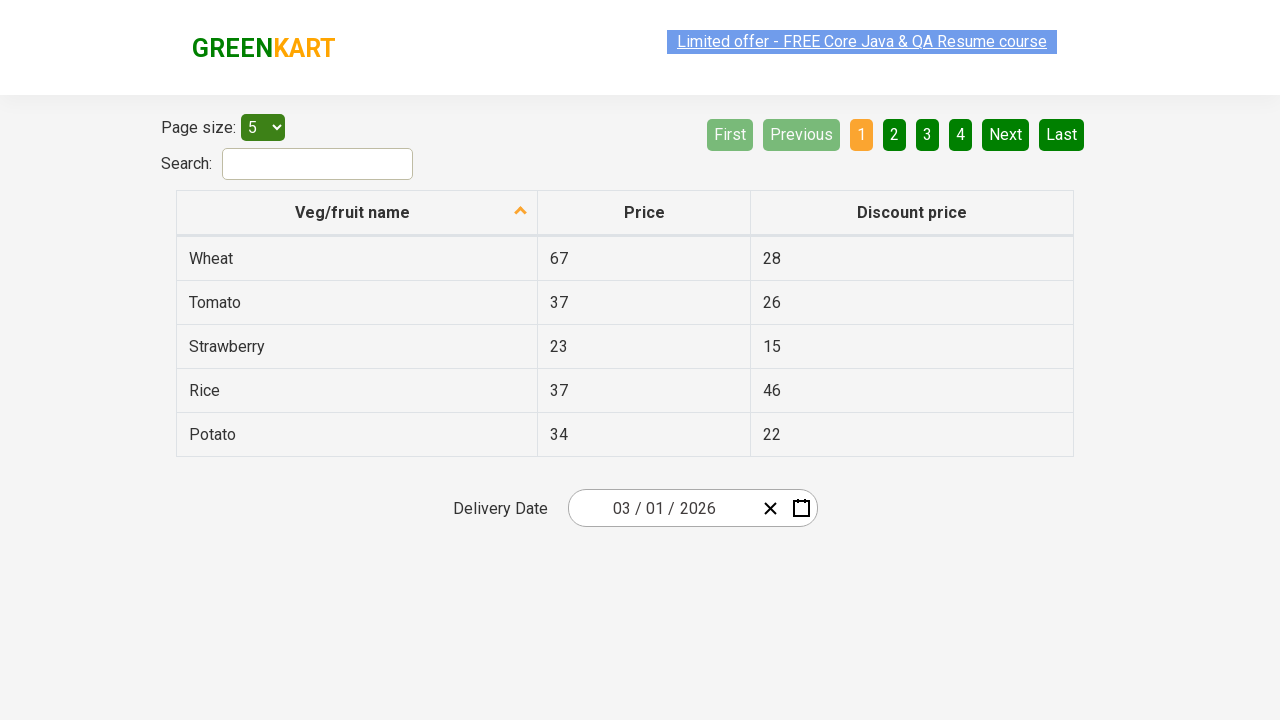

Clicked on date picker input group to open calendar at (662, 508) on .react-date-picker__inputGroup
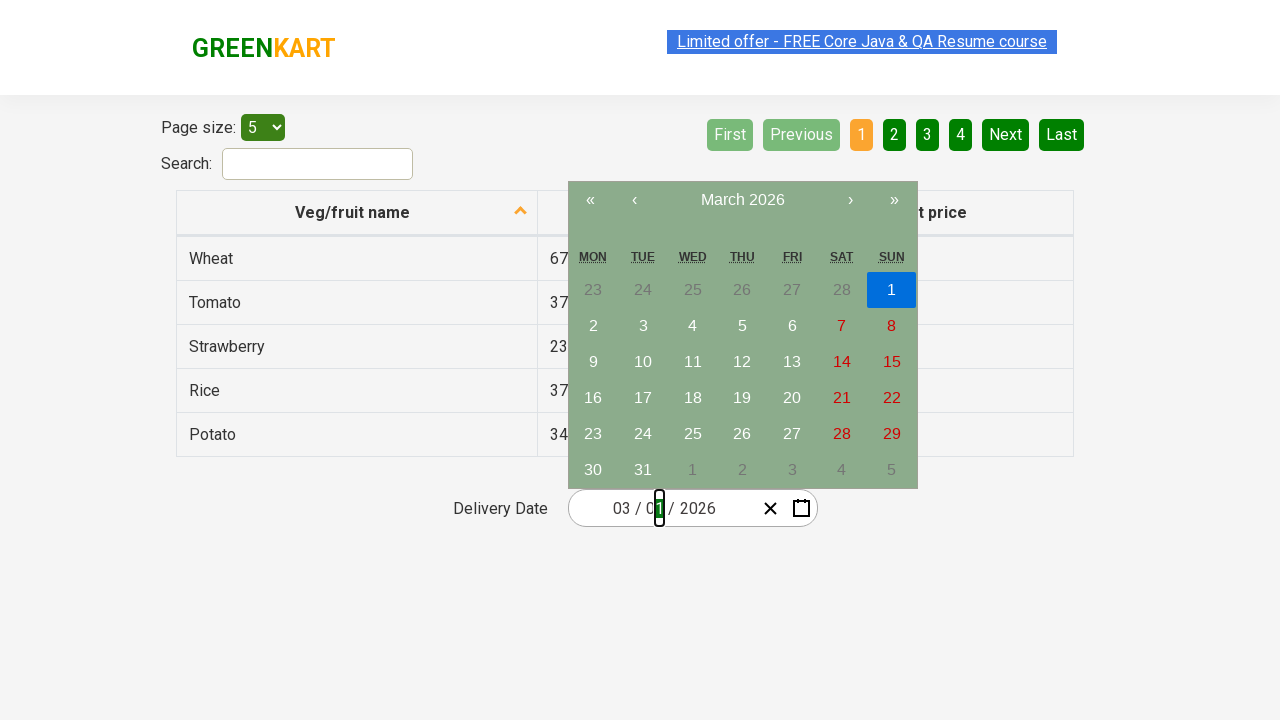

Clicked navigation label to navigate to month view at (742, 200) on .react-calendar__navigation__label
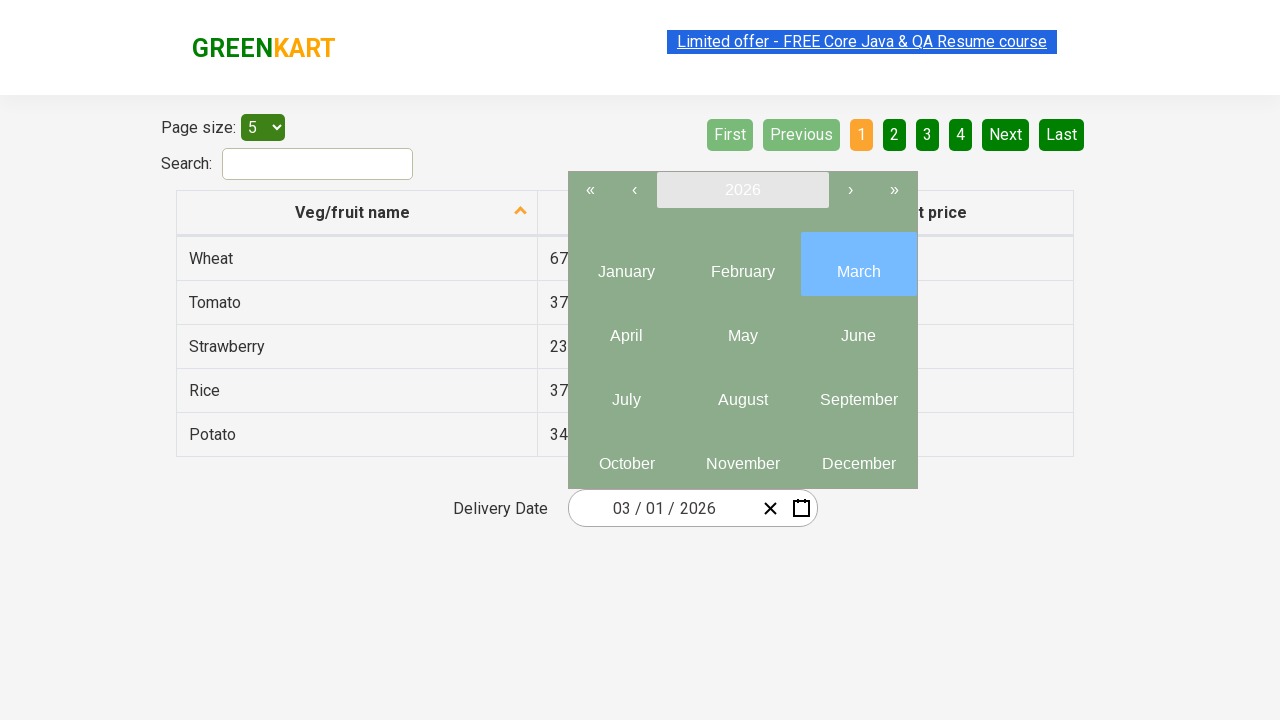

Clicked navigation label again to navigate to year view at (742, 190) on .react-calendar__navigation__label
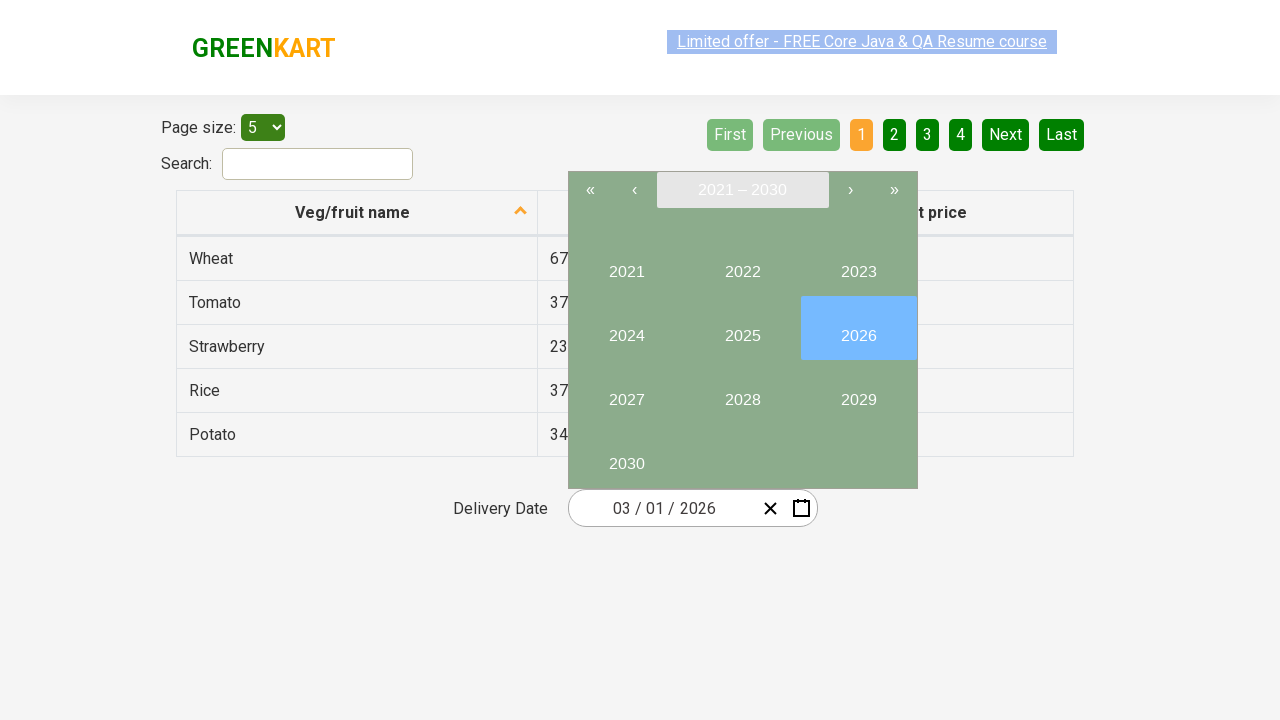

Selected year 2027 at (626, 392) on //button[text()='2027']
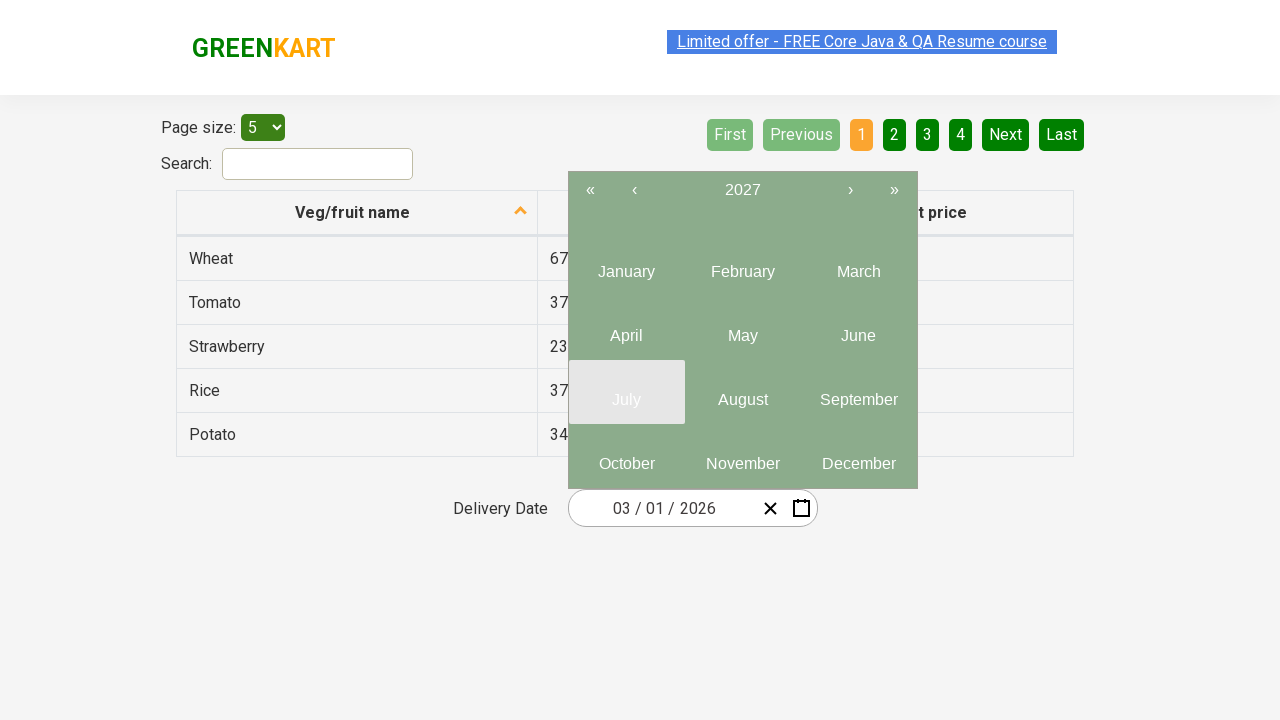

Selected month 6 (June) at (858, 328) on .react-calendar__year-view__months__month >> nth=5
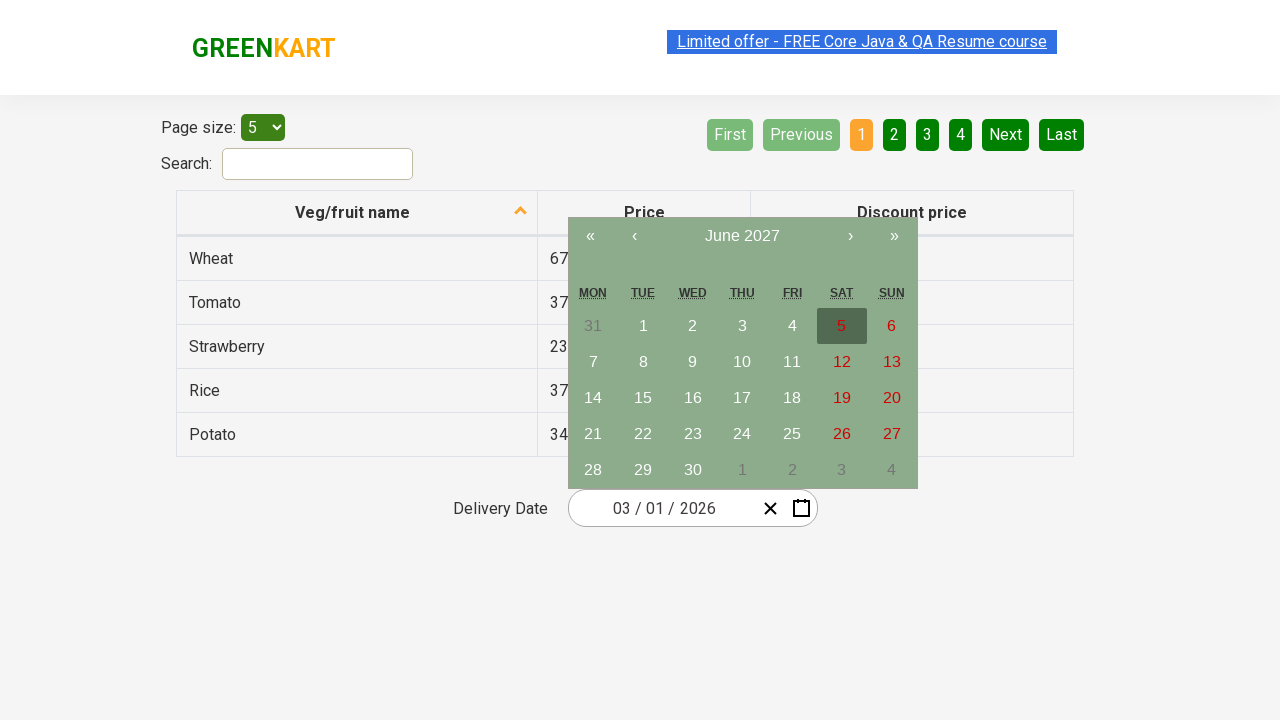

Selected date 15 at (643, 398) on //abbr[text()='15']
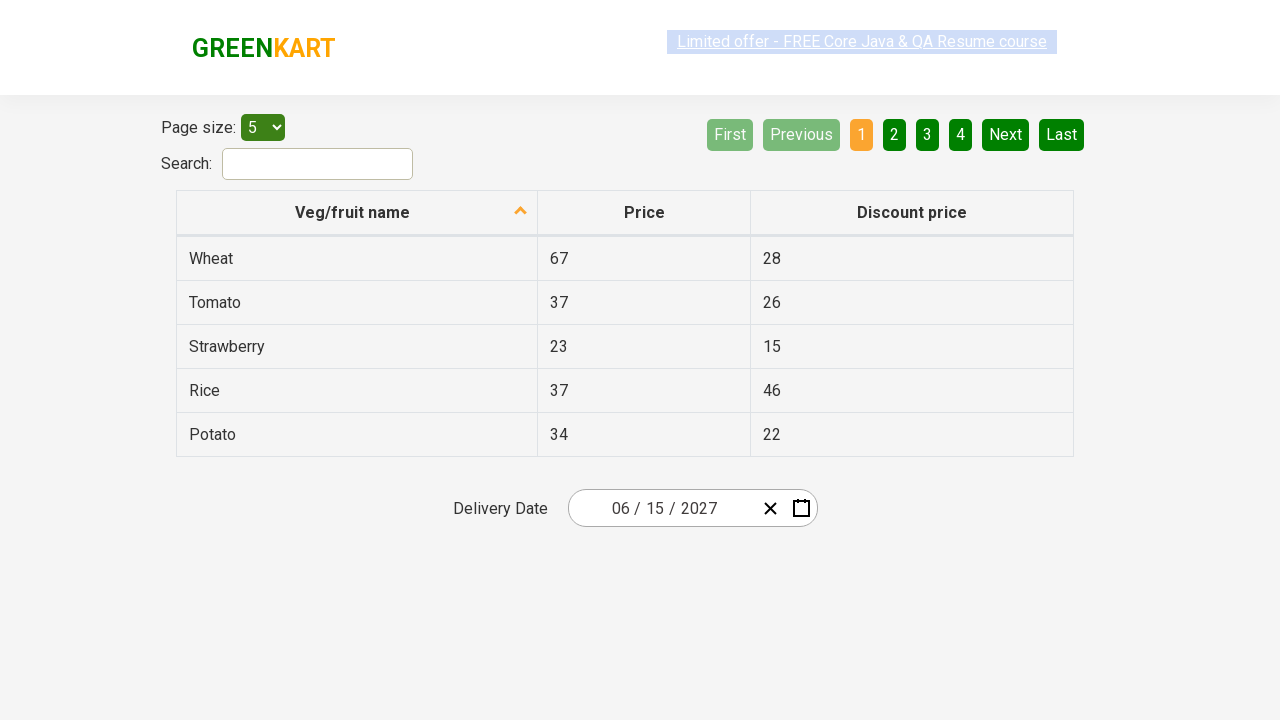

Date input fields loaded and are ready
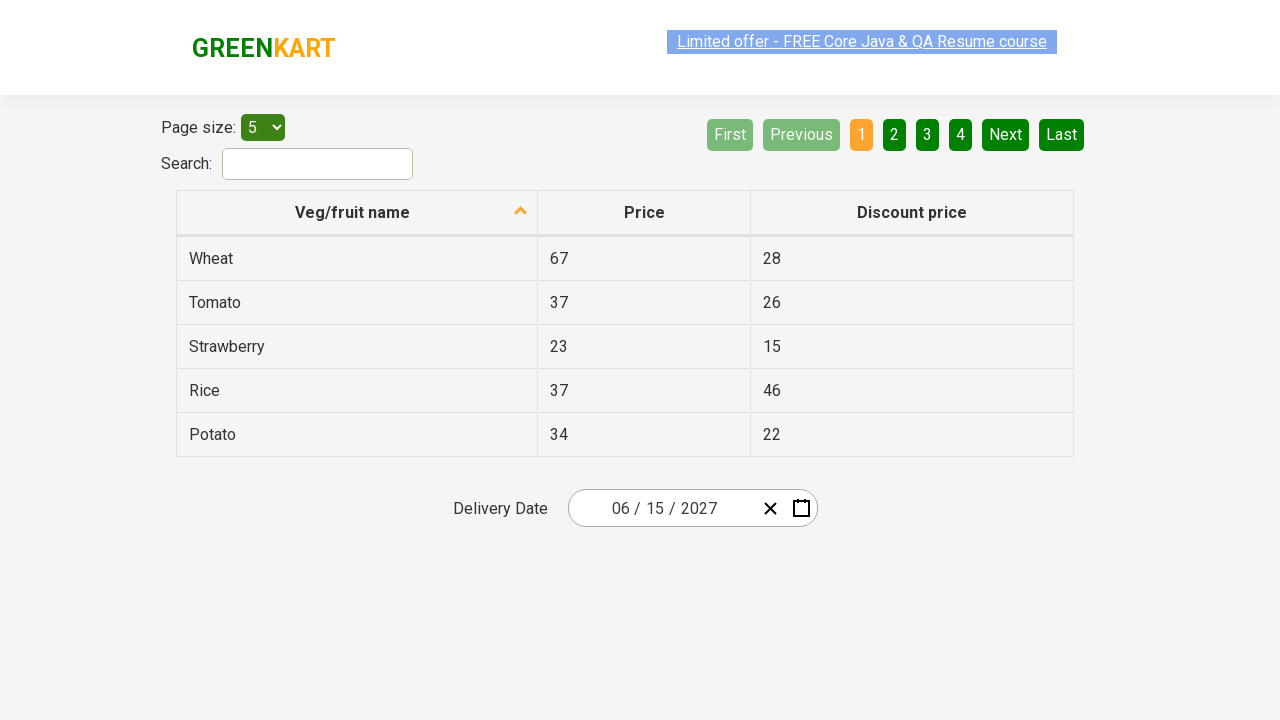

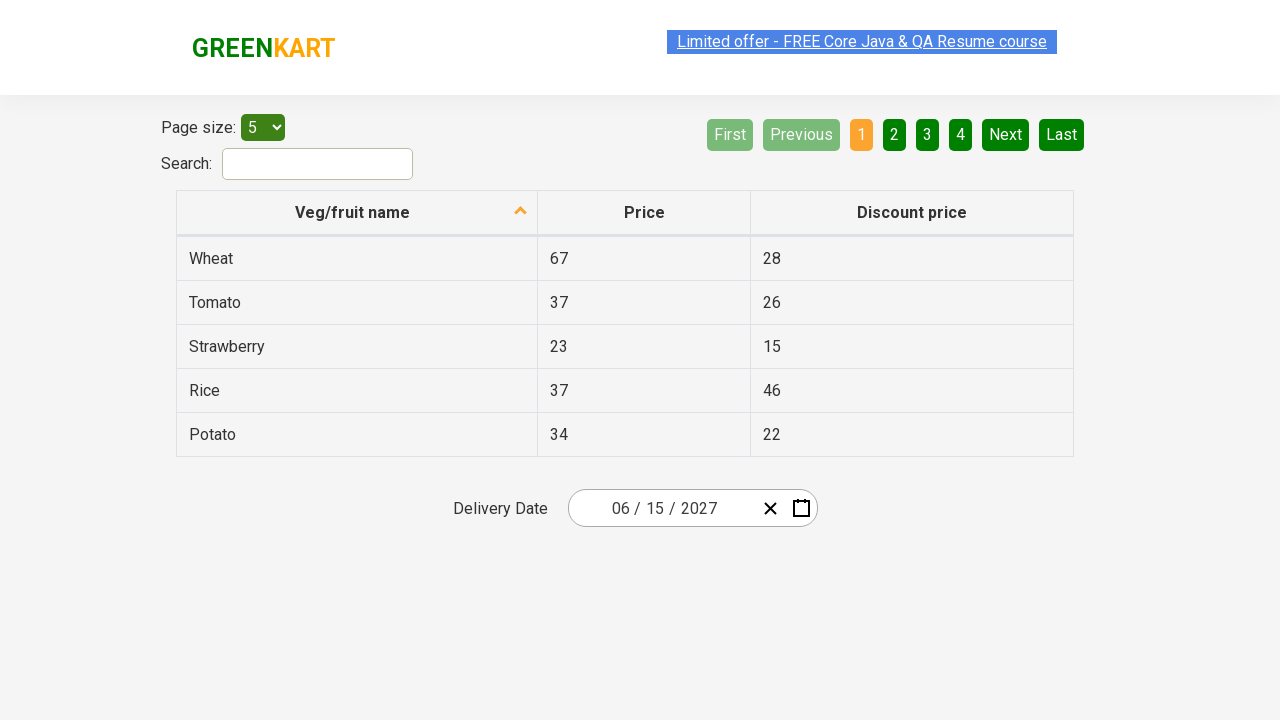